Verifies that the website language is displayed in Spanish by checking the language option in the hamburger menu

Starting URL: https://elpais.com

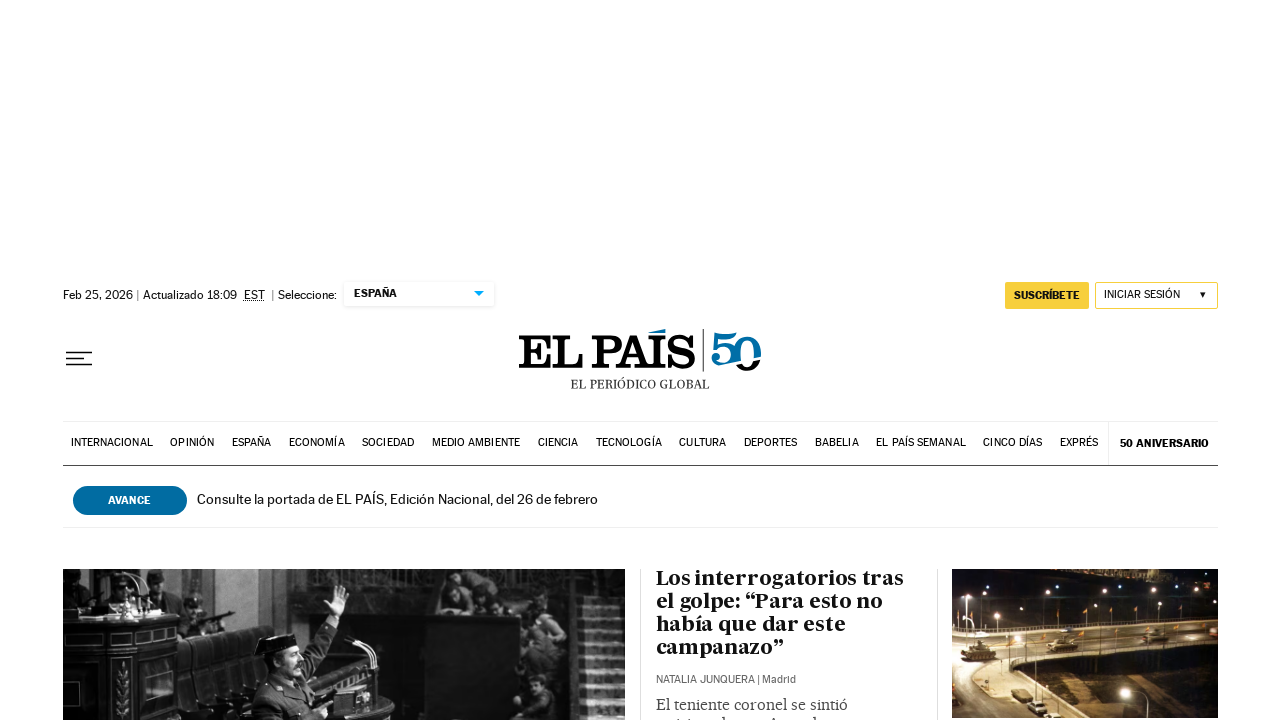

Clicked hamburger menu button to open navigation at (78, 359) on button#btn_open_hamburger
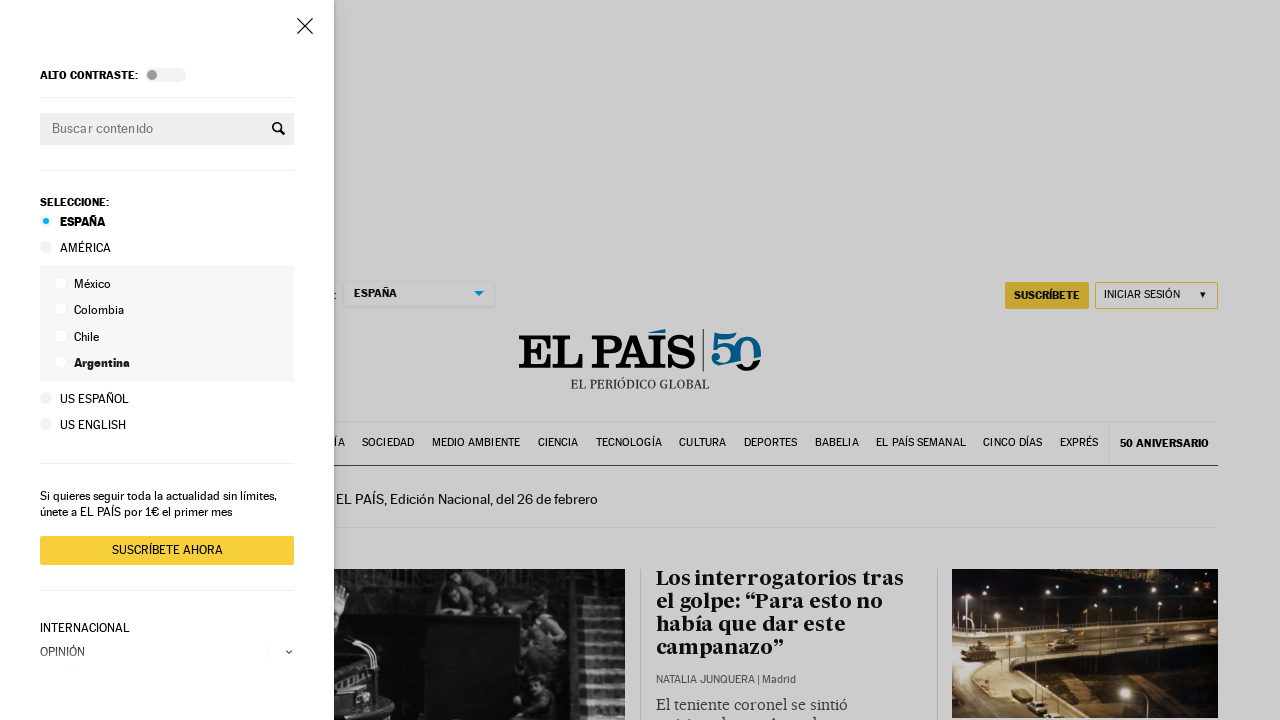

Verified Spanish language option is present in hamburger menu
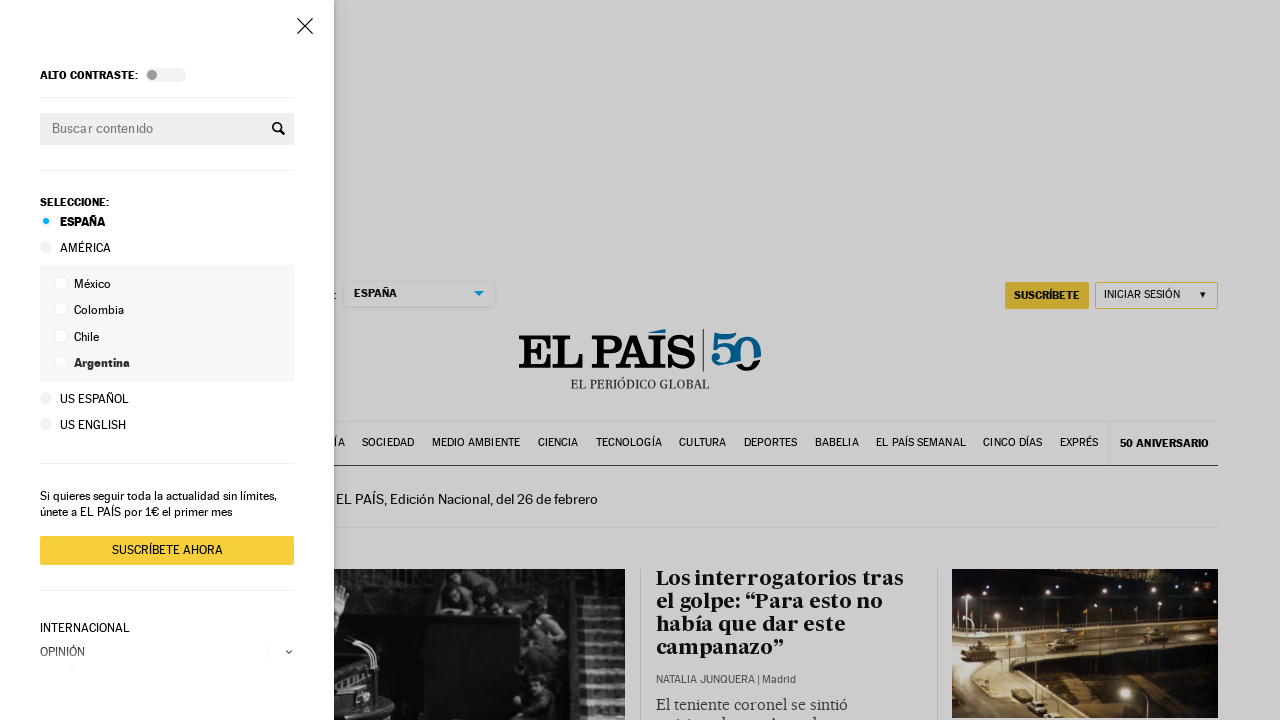

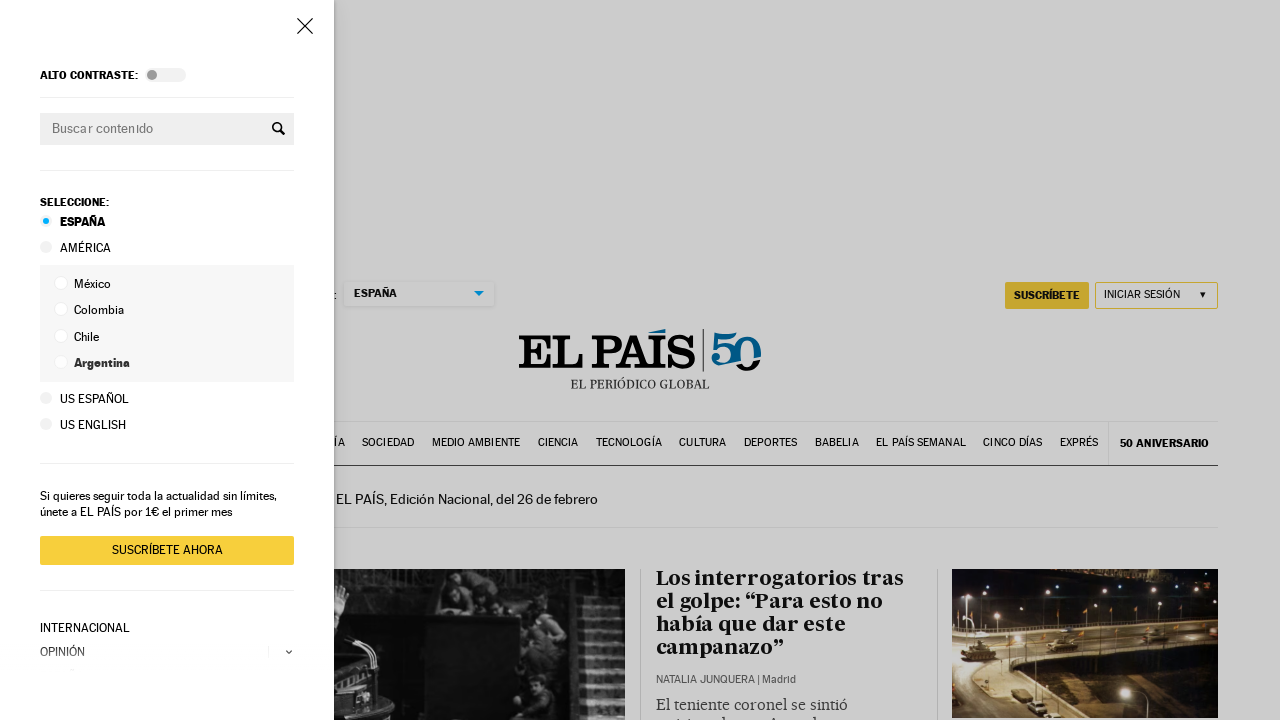